Tests prompt alert functionality by clicking a button to trigger an alert, entering text into the prompt, and dismissing it

Starting URL: https://www.leafground.com/alert.xhtml

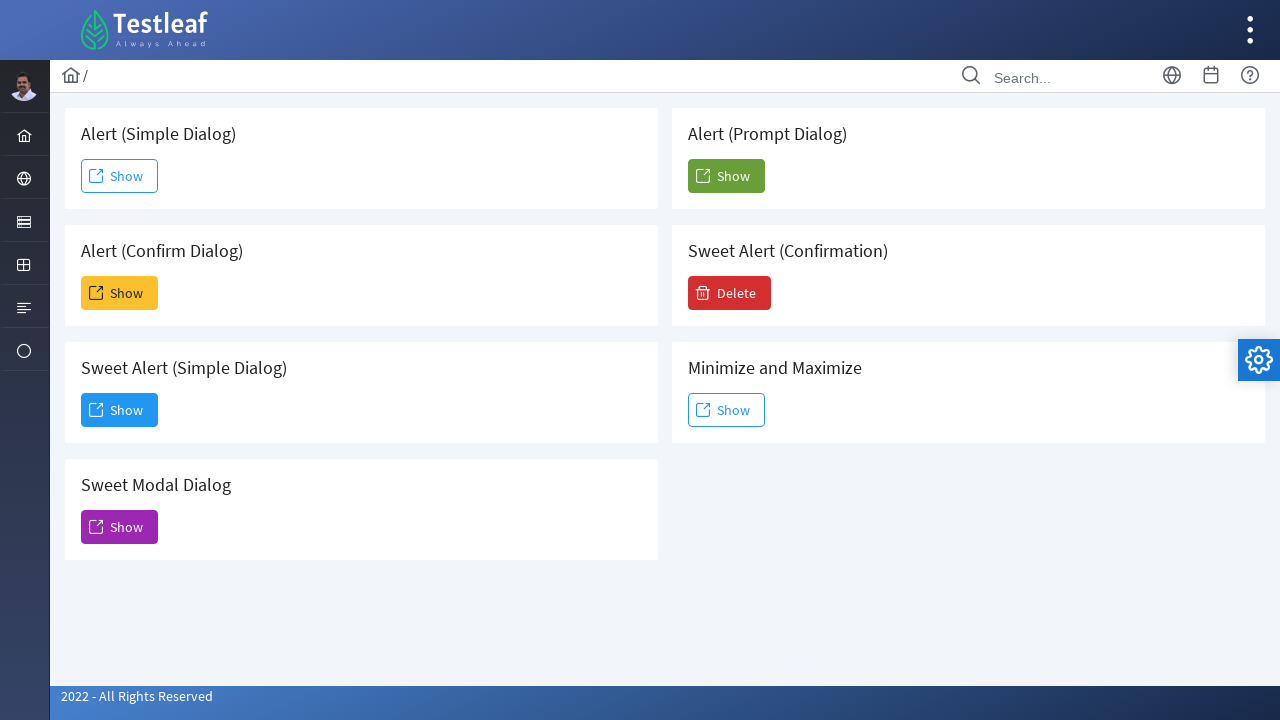

Clicked 'Show' button to trigger prompt alert at (726, 176) on (//span[text()='Show'])[5]
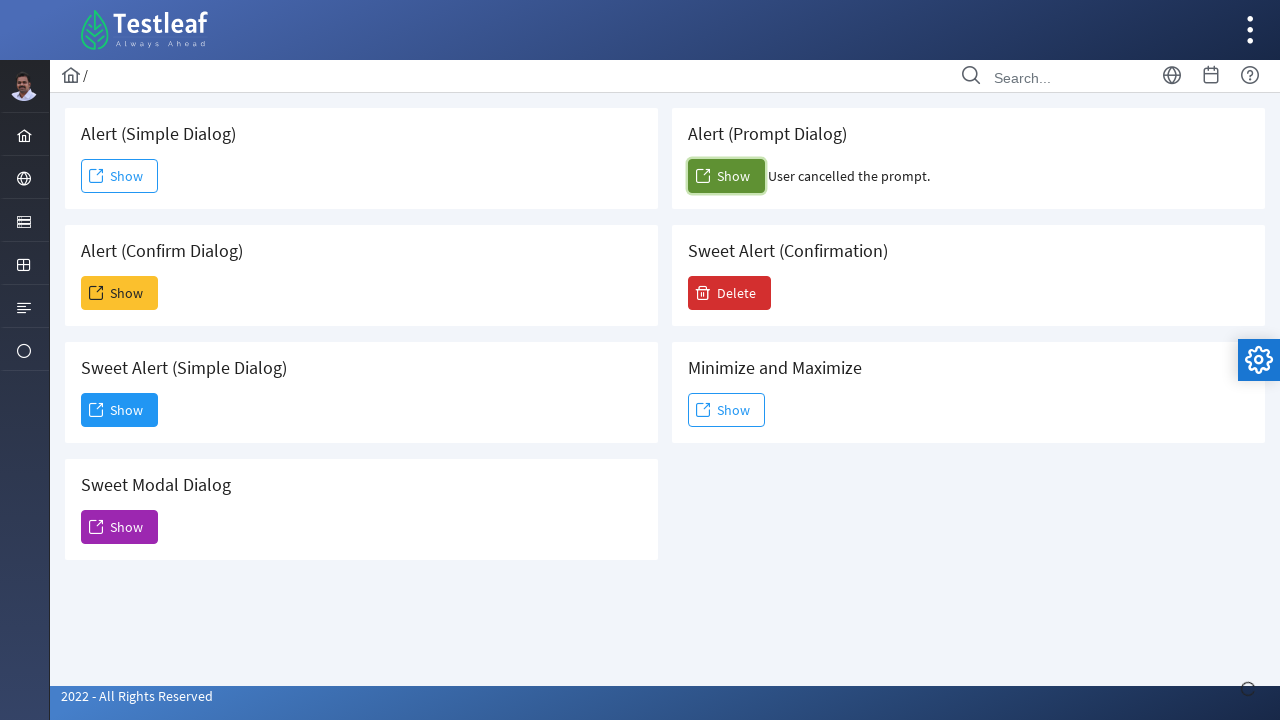

Set up dialog handler to dismiss prompts
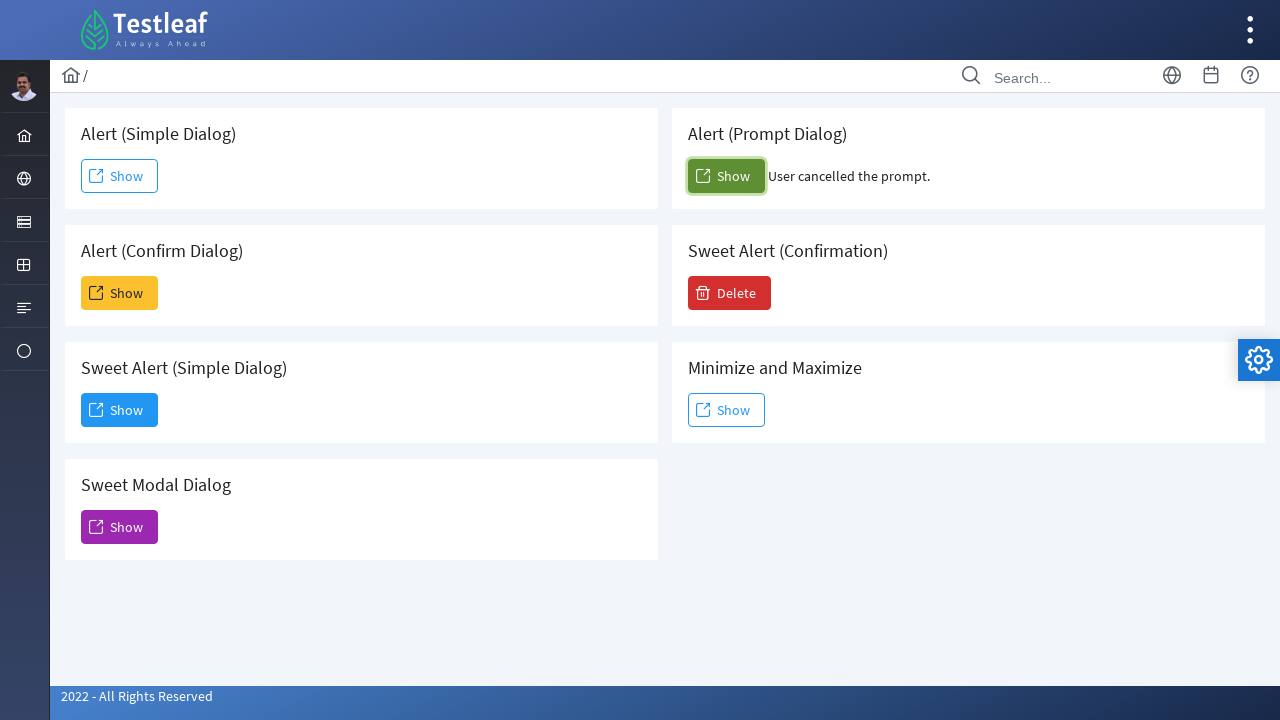

Clicked 'Show' button and captured dialog event at (726, 176) on (//span[text()='Show'])[5]
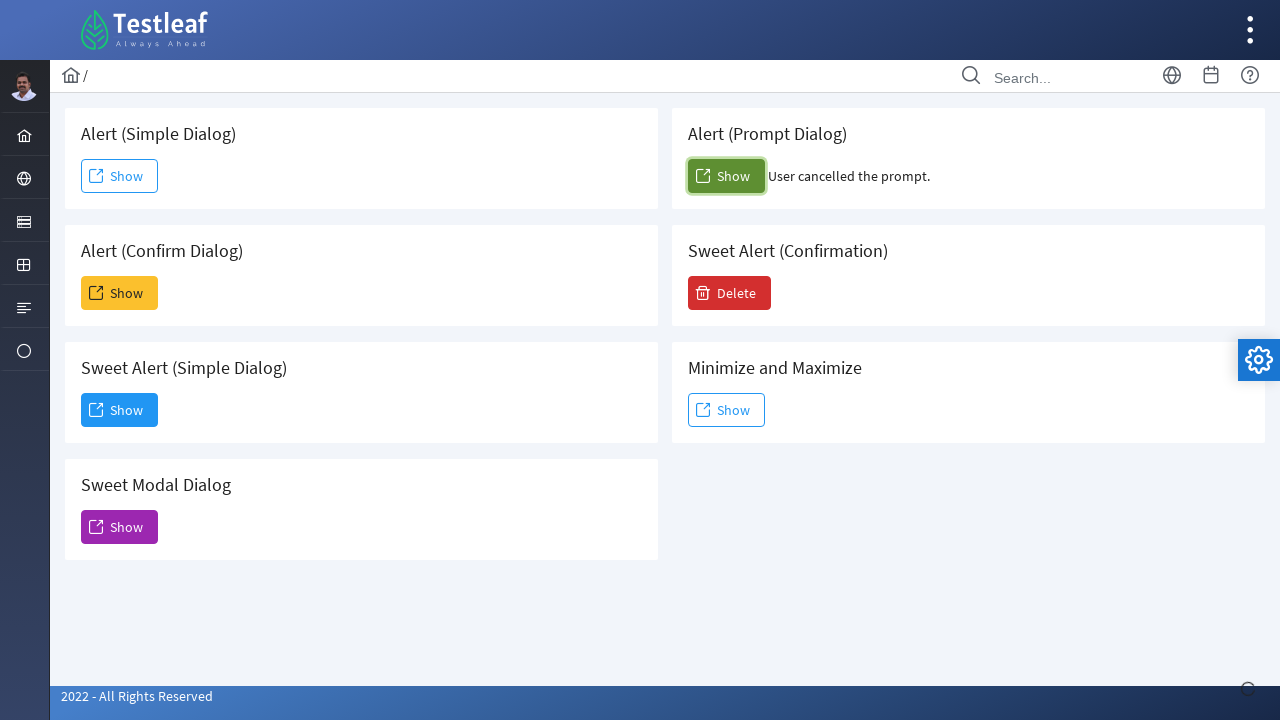

Retrieved dialog object from event
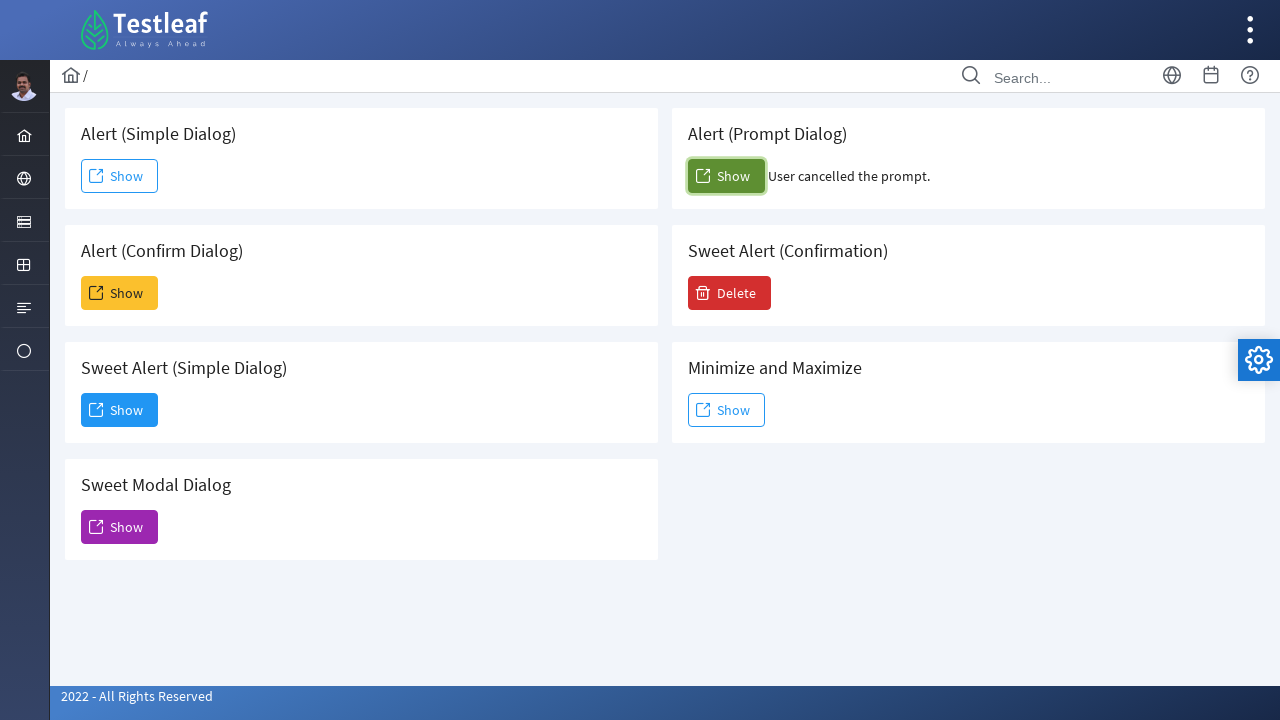

Overrode window.prompt to return 'Nisha'
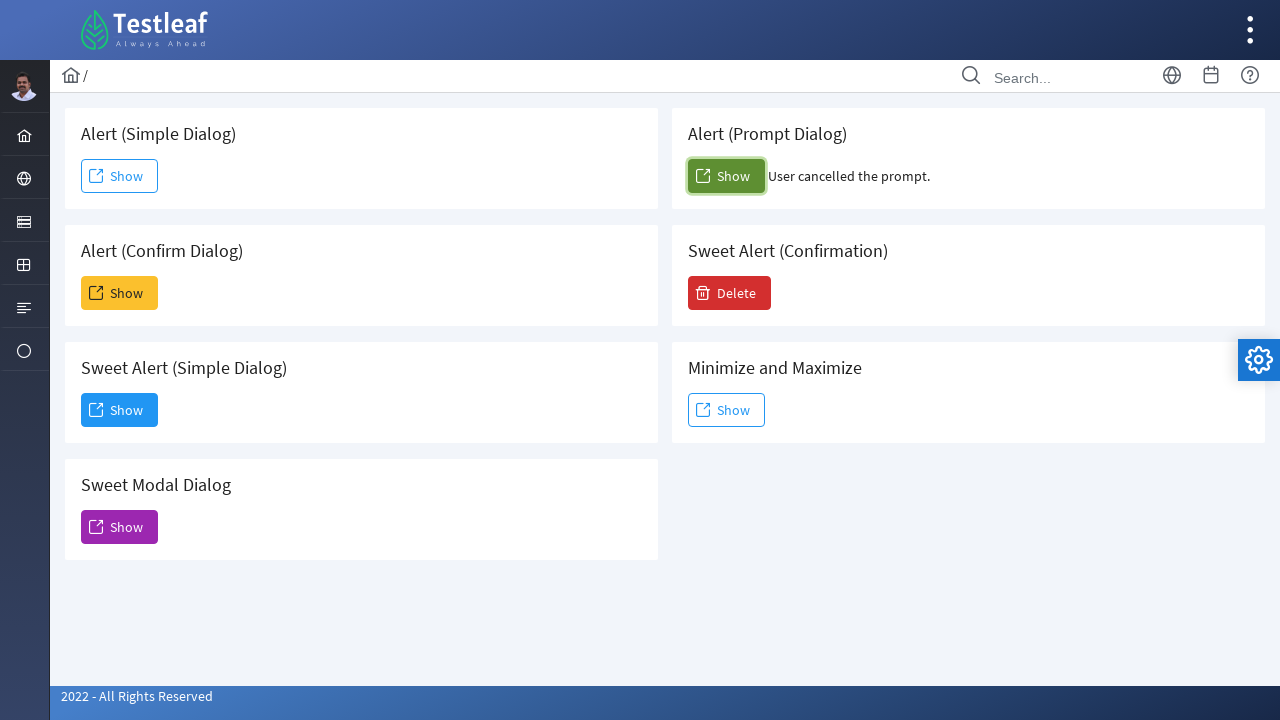

Clicked 'Show' button to trigger prompt with mocked response at (726, 176) on (//span[text()='Show'])[5]
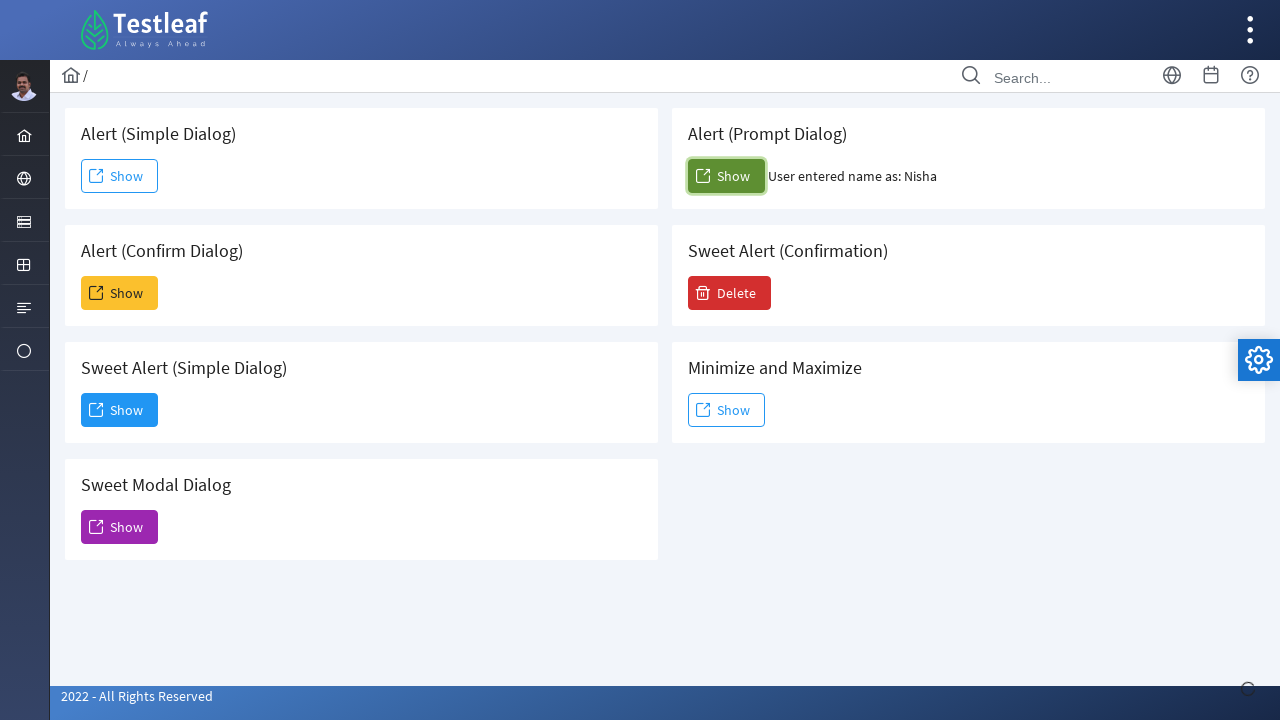

Verified result message element is present
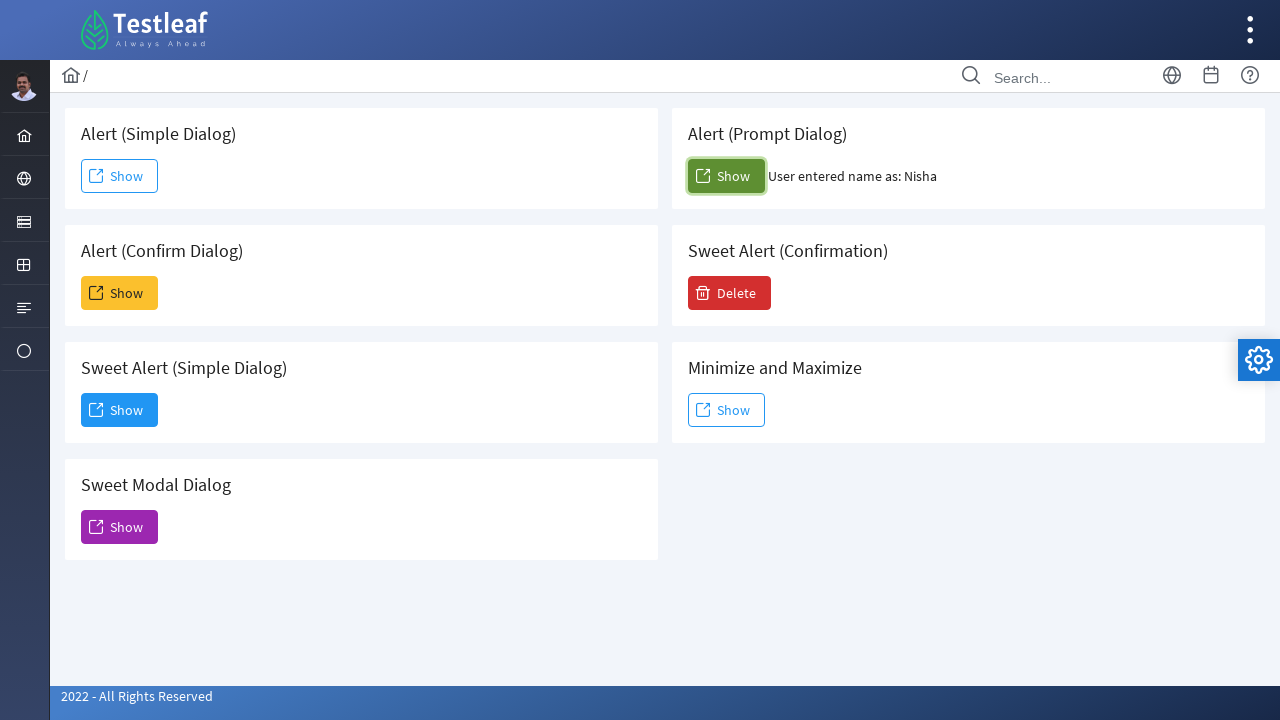

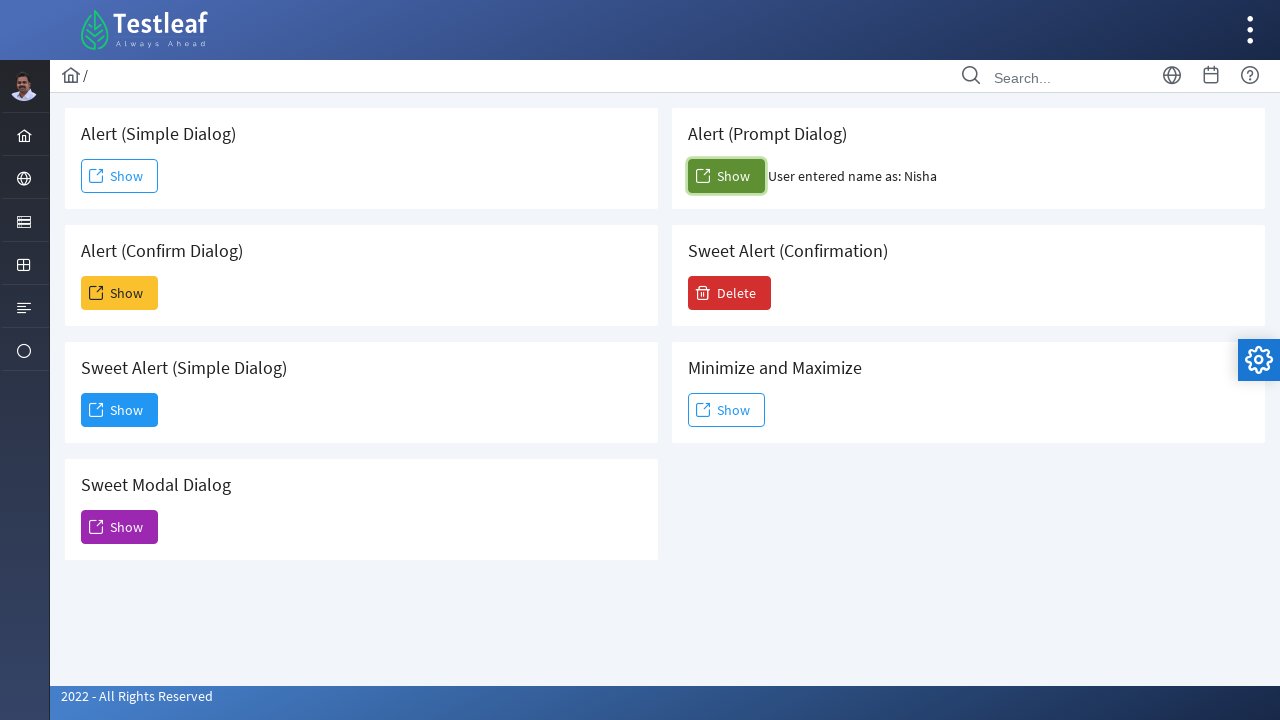